Tests checkbox functionality by selecting the Sunday checkbox on a test automation practice page

Starting URL: https://testautomationpractice.blogspot.com/

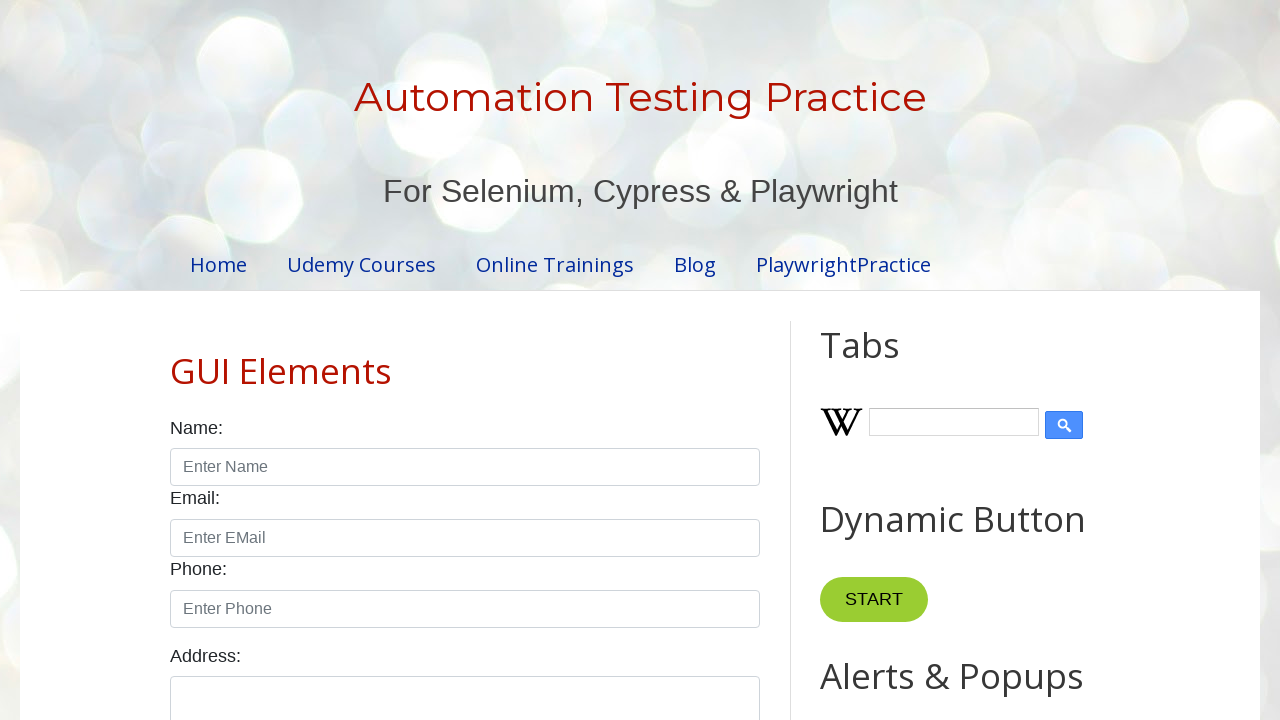

Navigated to test automation practice page
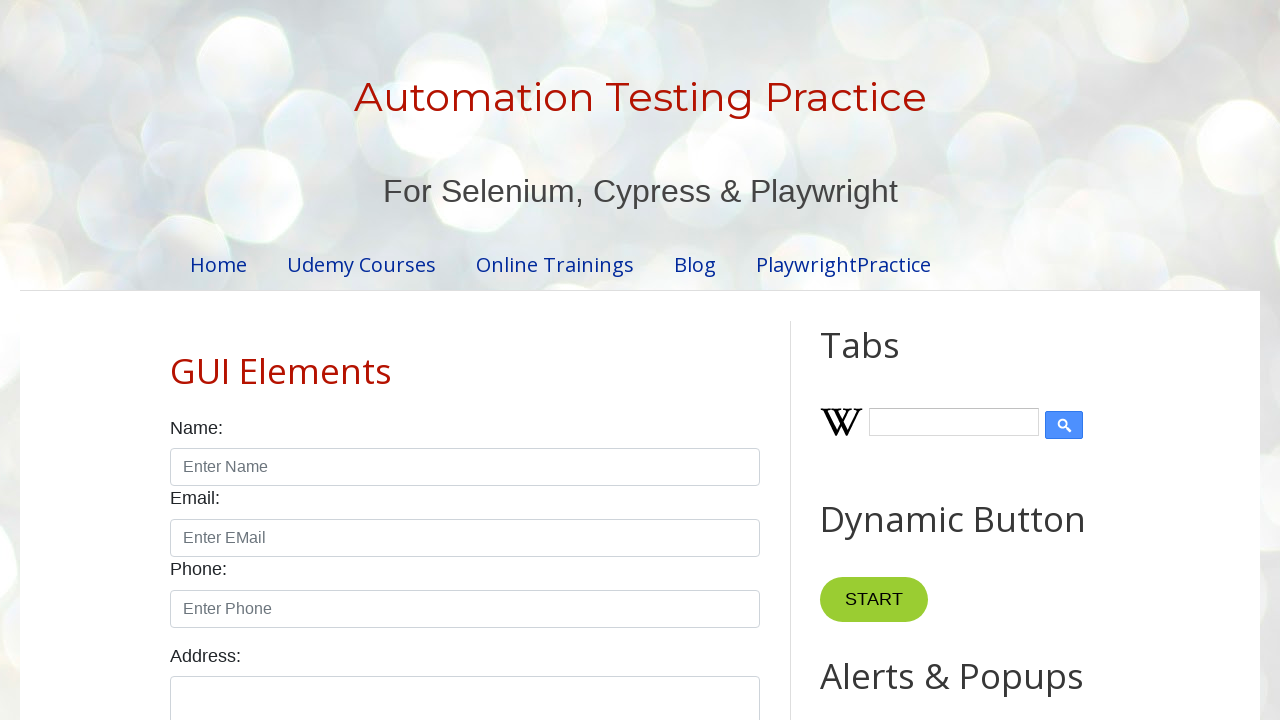

Clicked Sunday checkbox to select it at (176, 360) on input#sunday
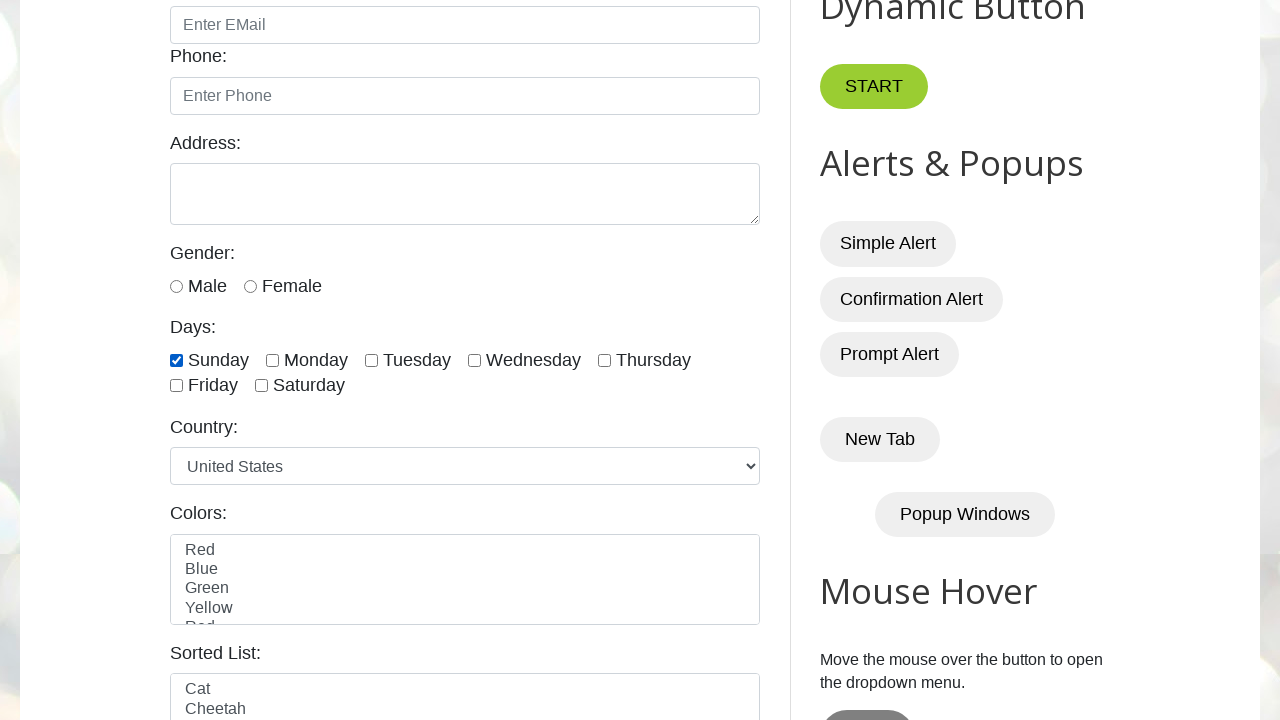

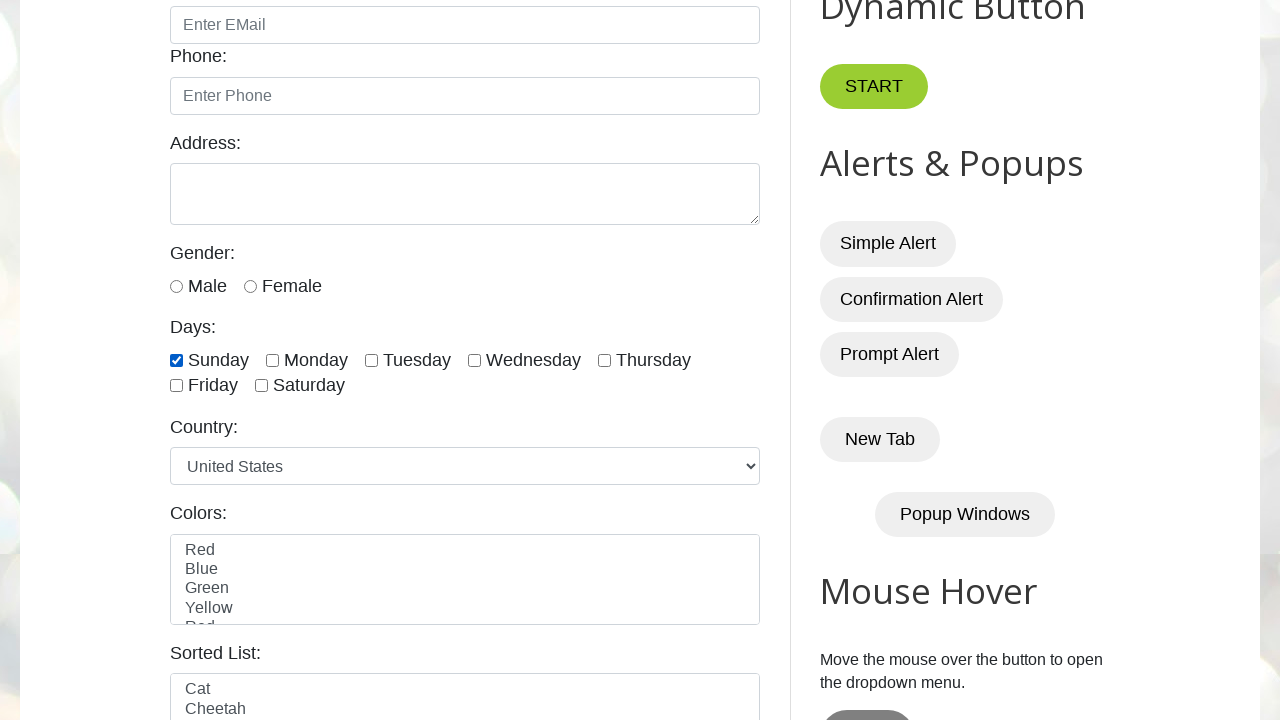